Tests searching for a book by hovering over a menu item, clicking a submenu link, and verifying the book name appears on the resulting page. This is a parameterized test that checks for specific book titles in the Machine Learning section.

Starting URL: https://www.globalsqa.com/

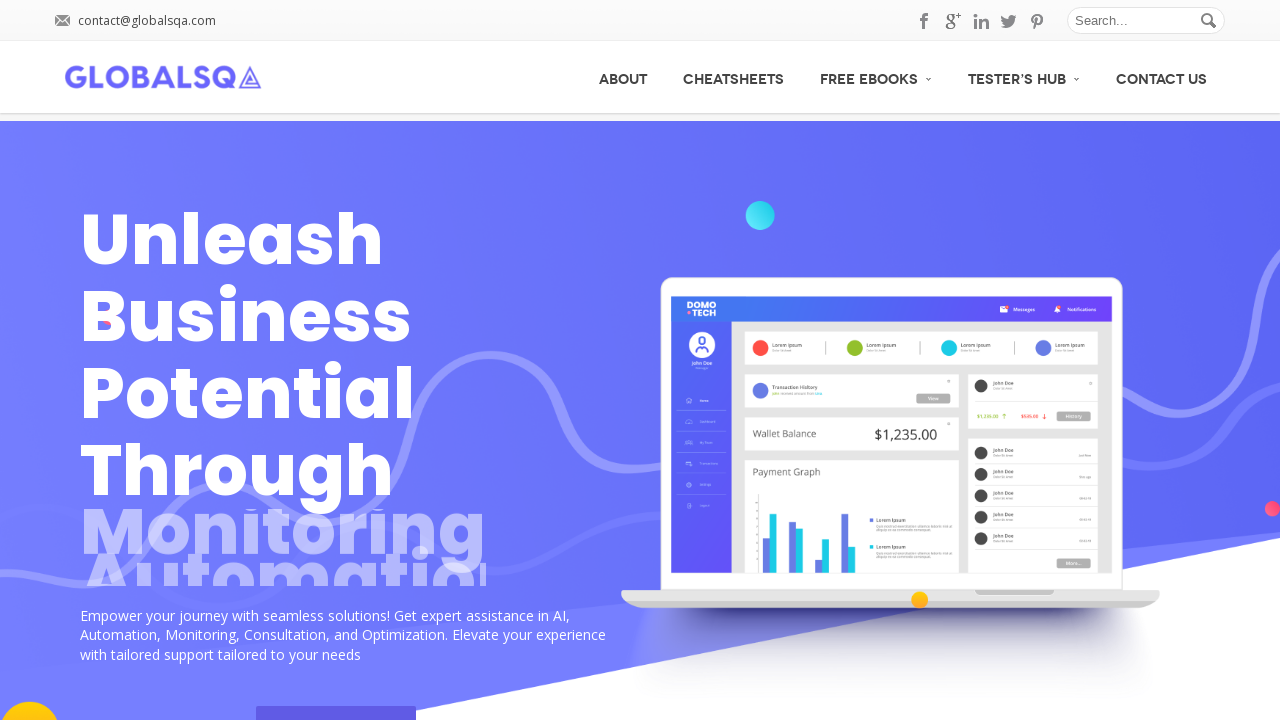

Hovered over main menu item to reveal submenu at (876, 76) on #menu-item-7128
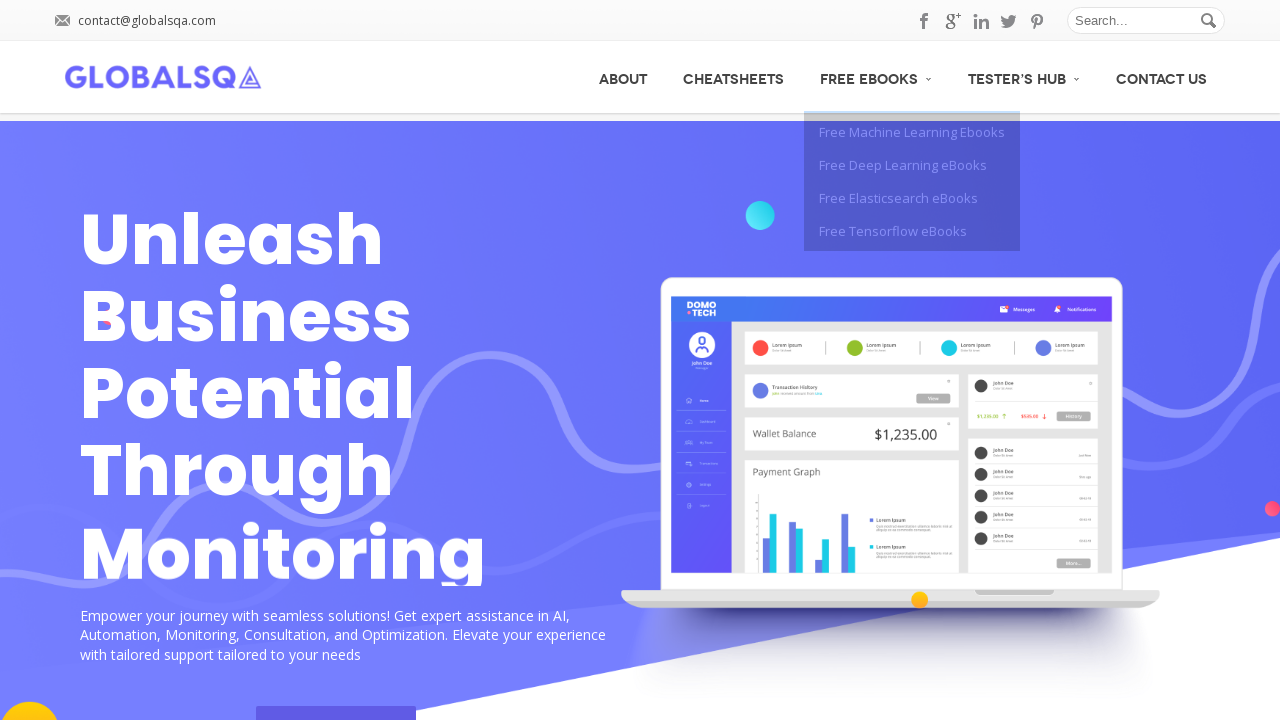

Clicked on submenu item for Machine Learning section at (912, 132) on #menu-item-7132
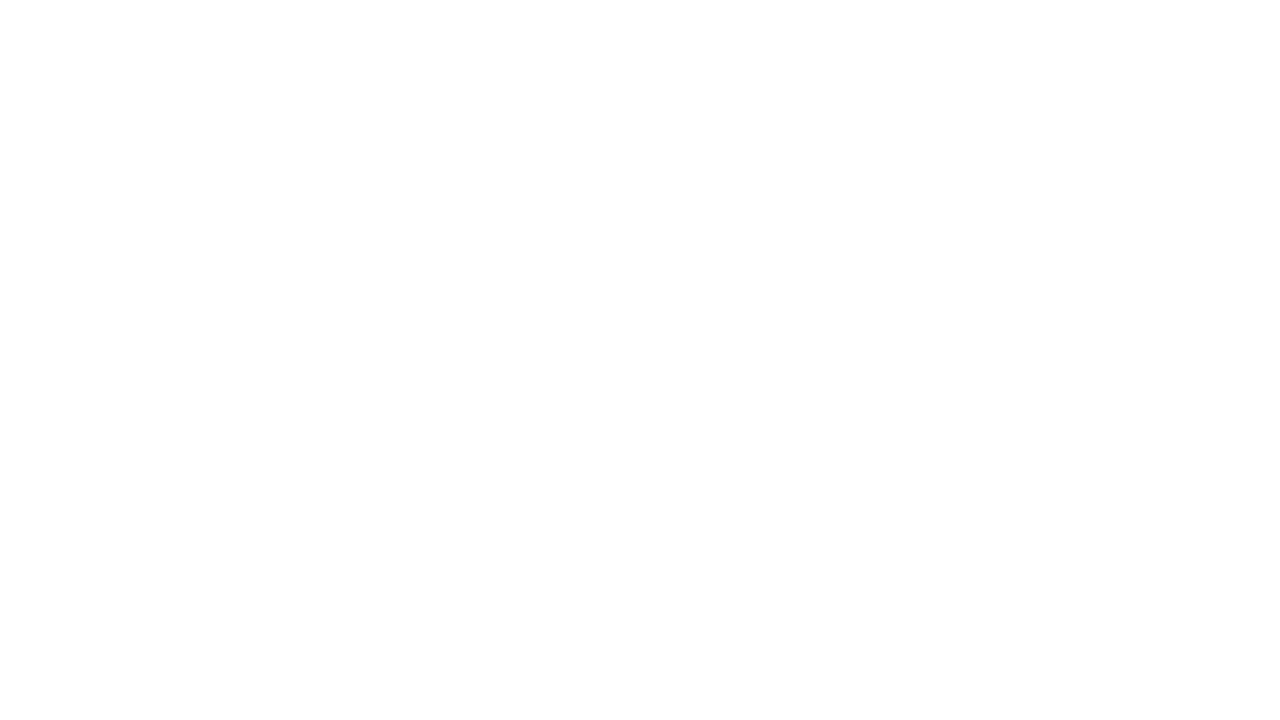

Waited for book post element to load
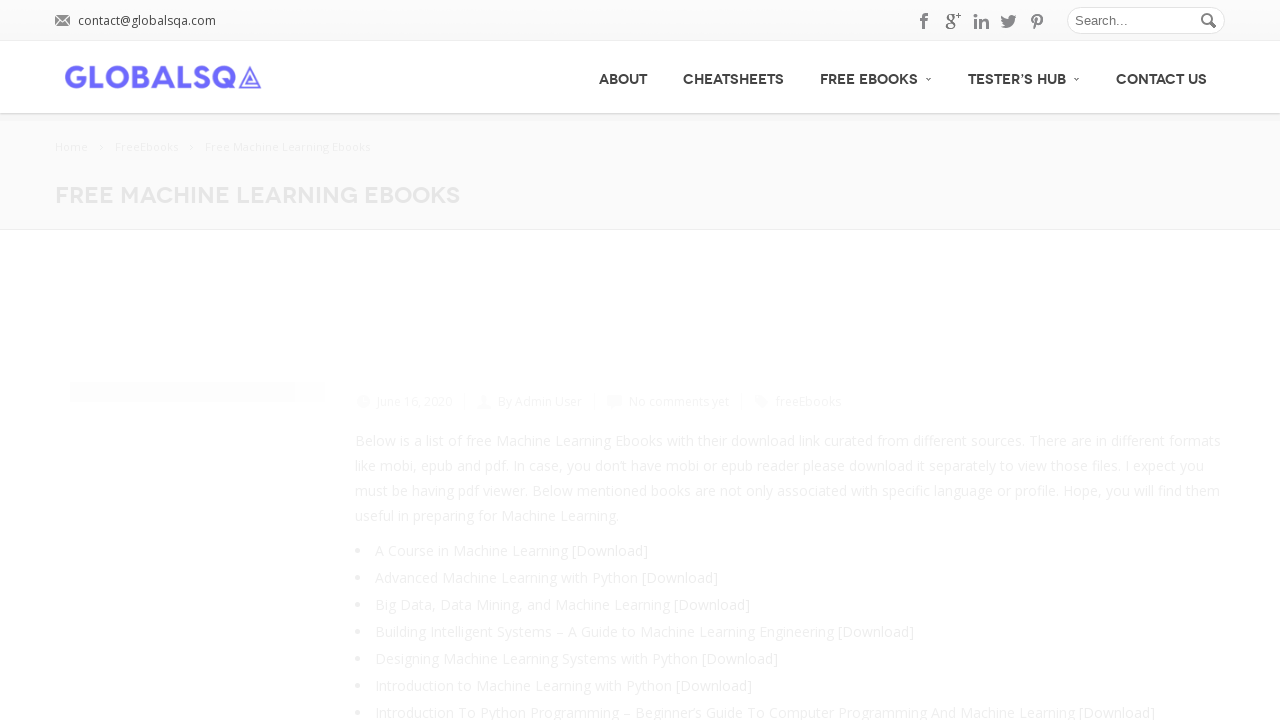

Verified book title 'A Course in Machine Learning' appears on the page
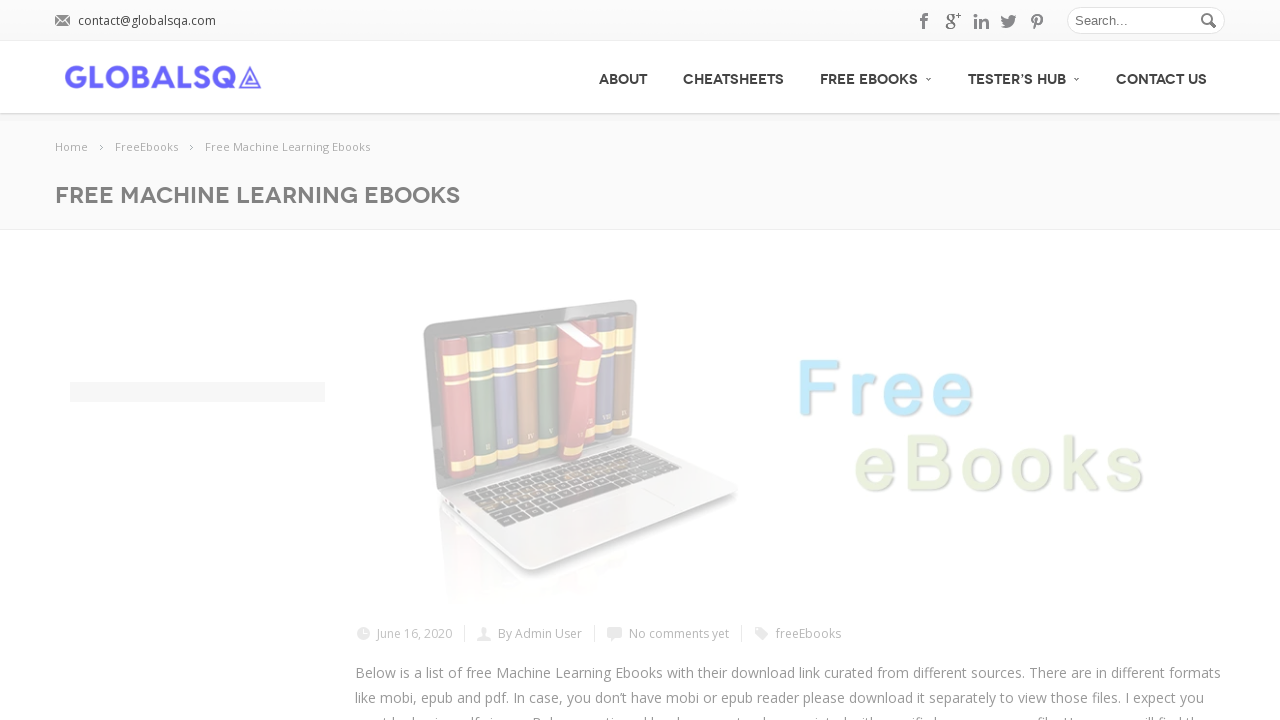

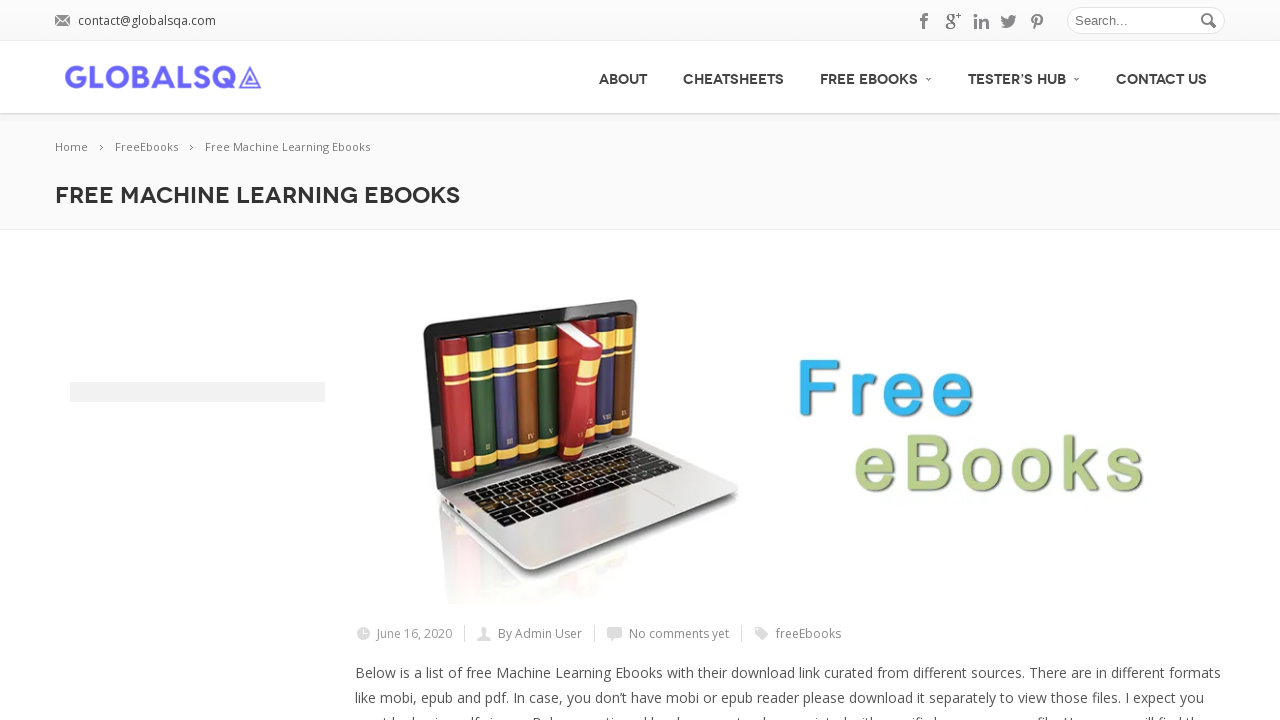